Tests handling multiple windows by clicking a button that opens a new tab, waiting for the new page to load, and then closing both tabs

Starting URL: https://testautomationpractice.blogspot.com/

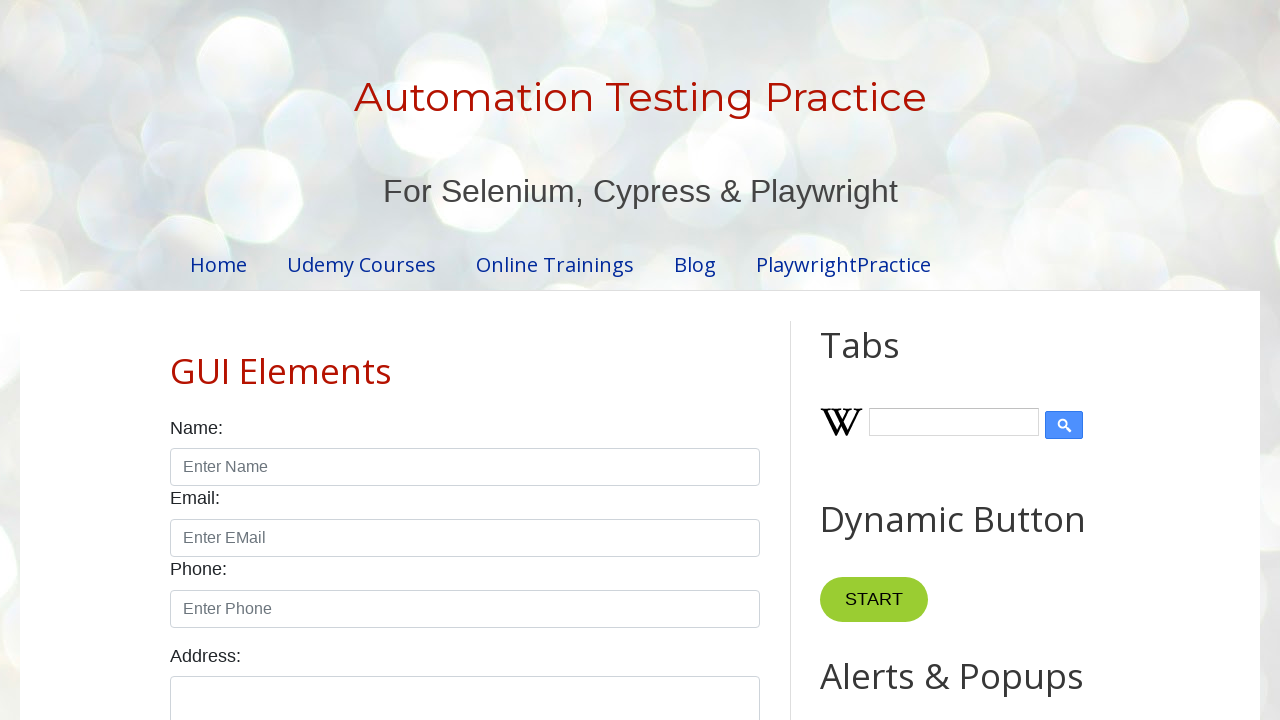

Waited for .start element to load on initial page
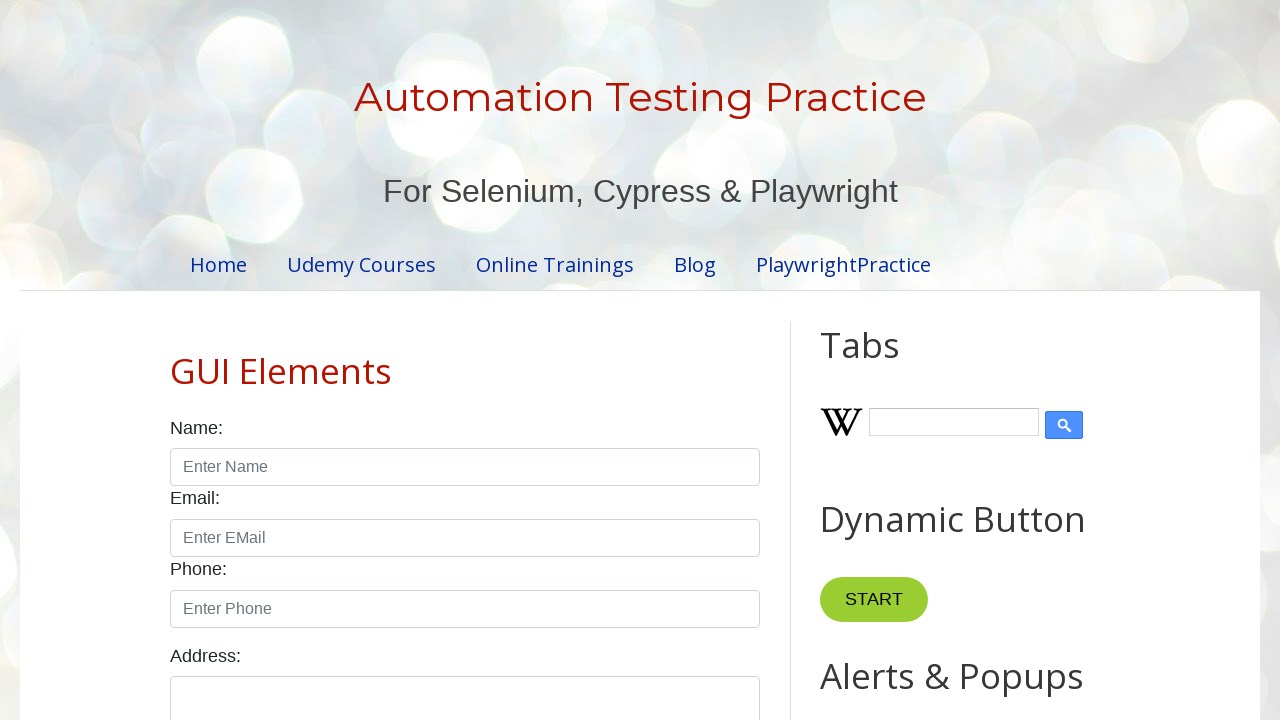

Clicked button to open new tab/window at (880, 361) on button[onclick="myFunction()"]
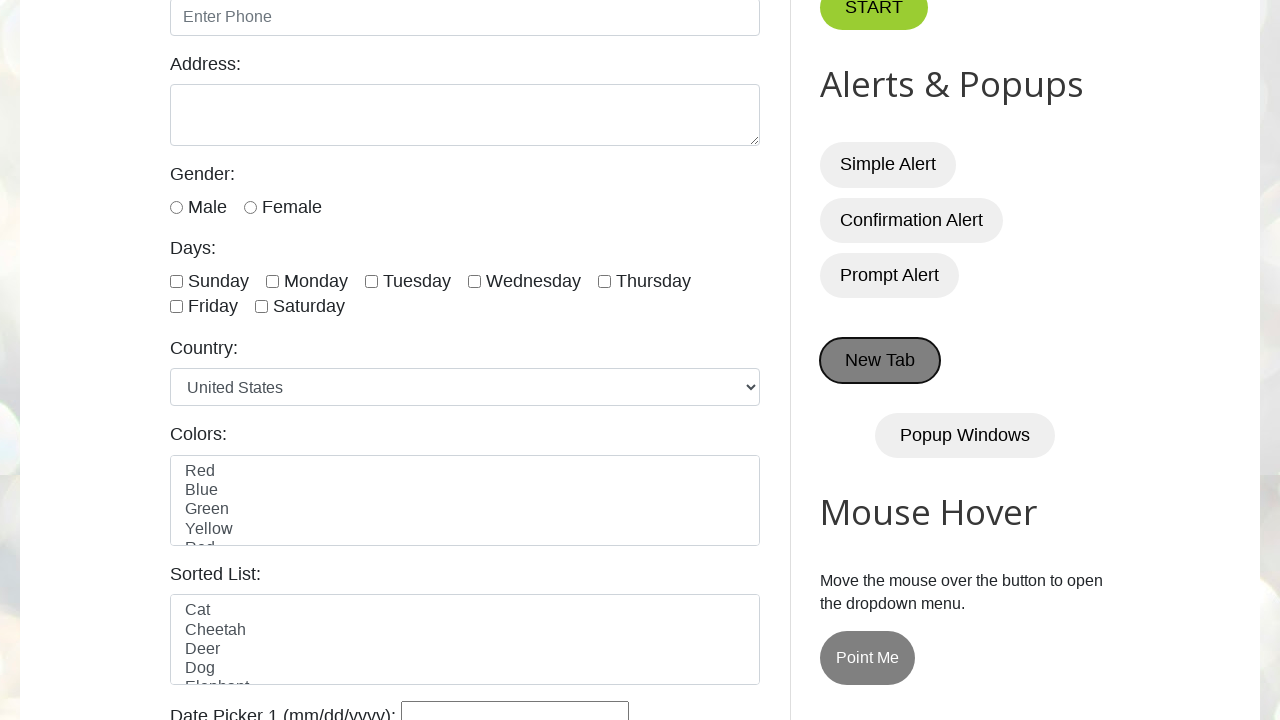

New page loaded and ready
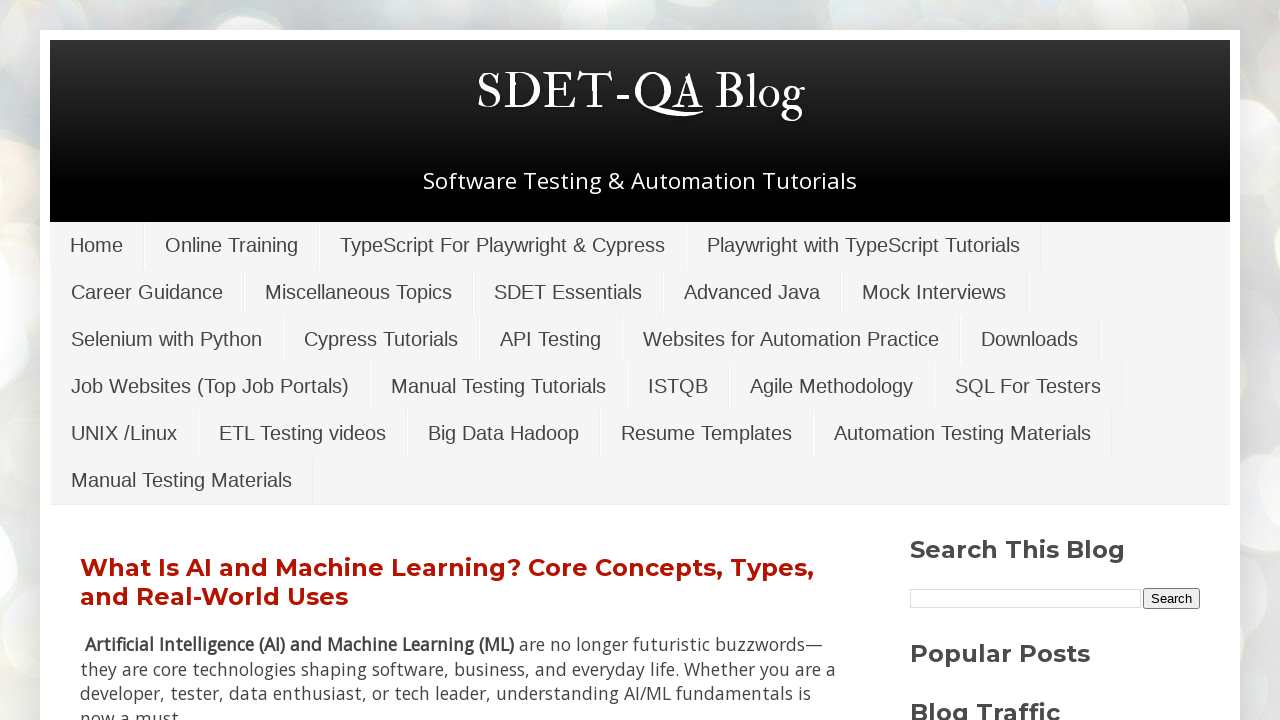

Retrieved title of new page: SDET-QA Blog
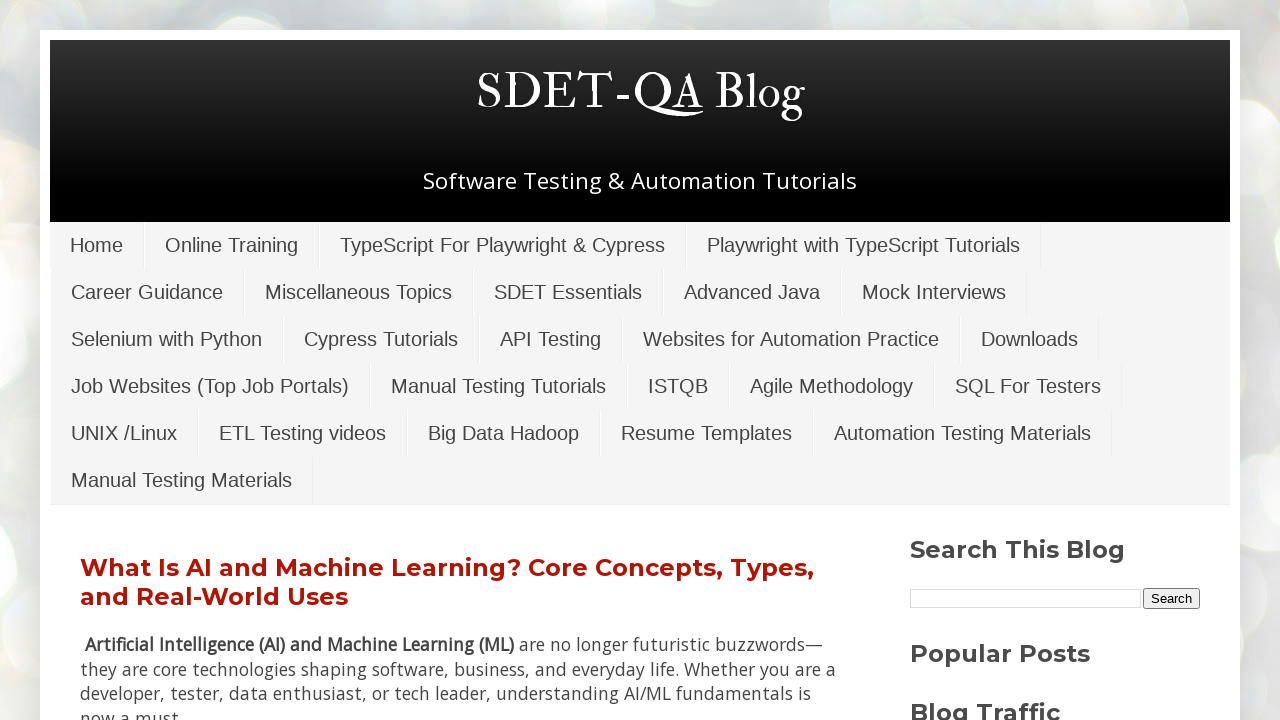

Closed new page/tab
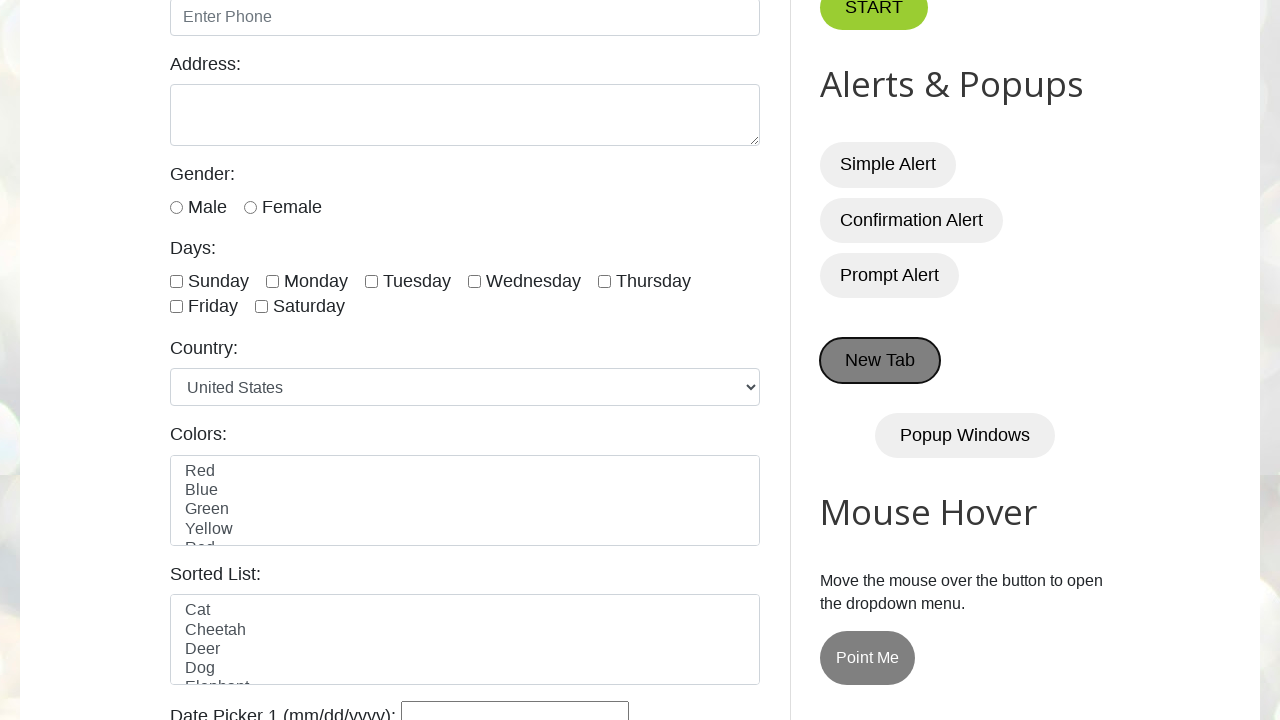

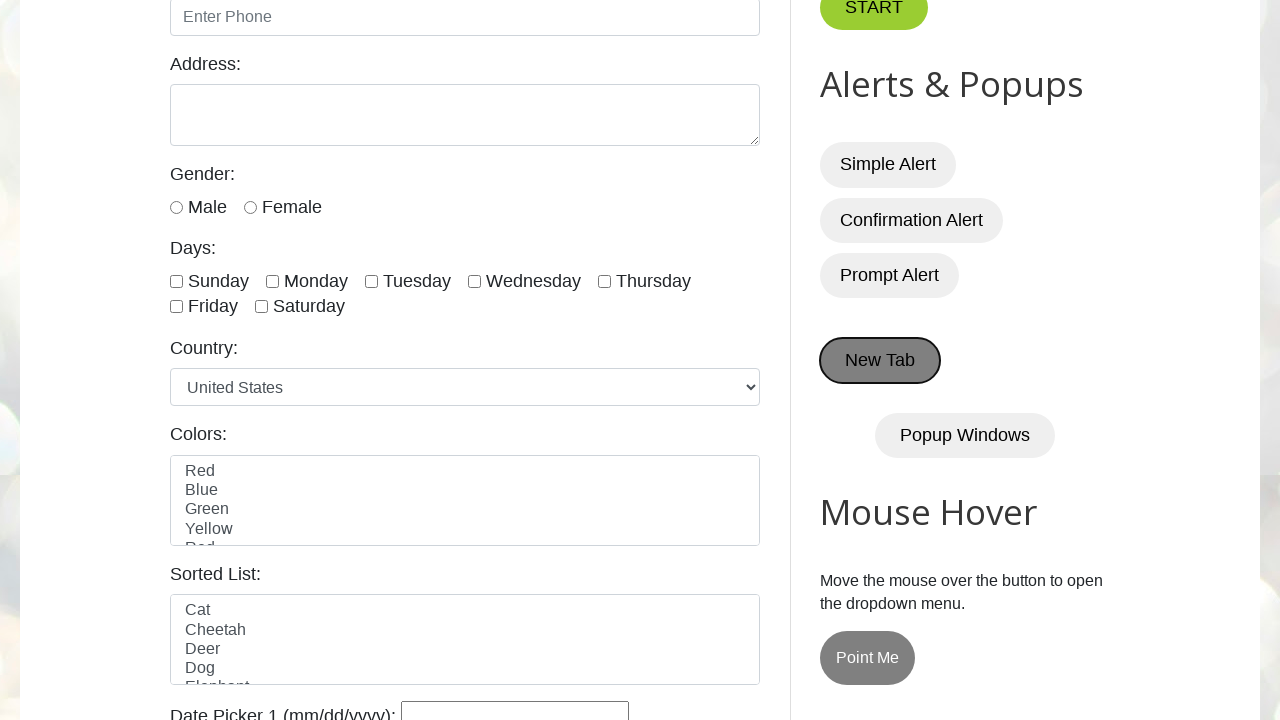